Tests date selection from dropdown menus by selecting year, month, and day using different selection methods

Starting URL: https://practice.cydeo.com/dropdown

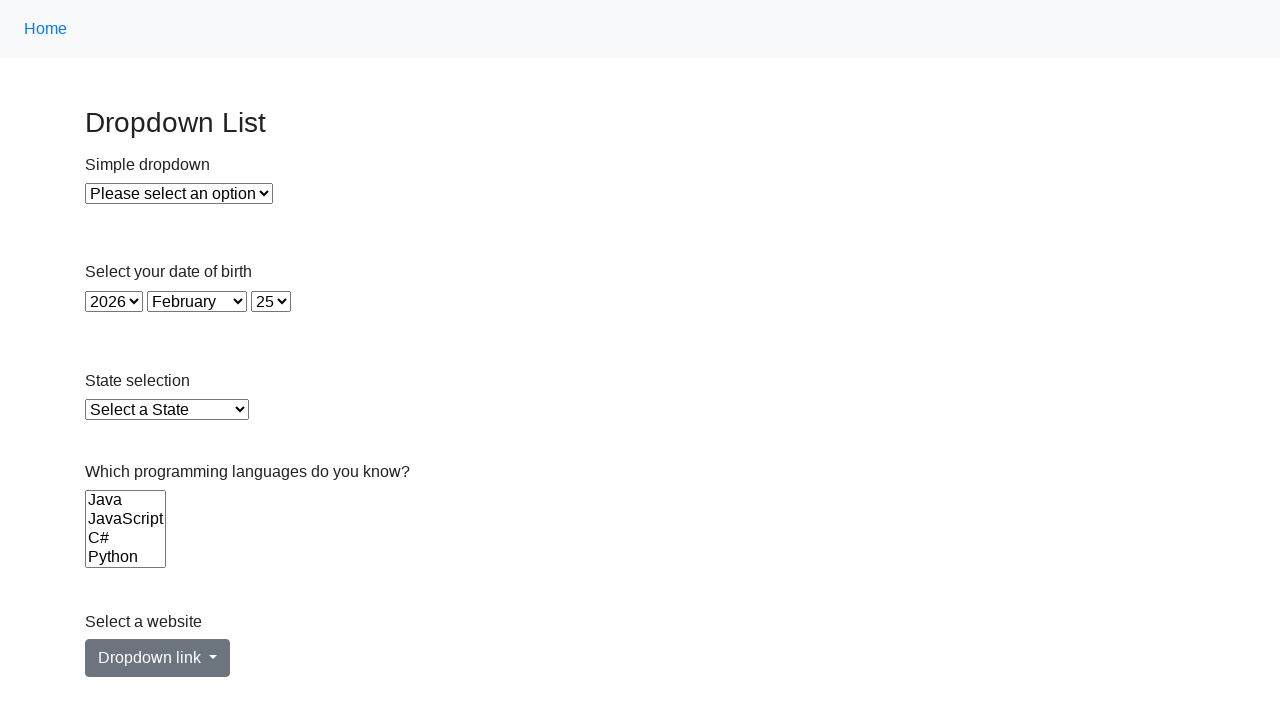

Selected year '1933' from year dropdown on select#year
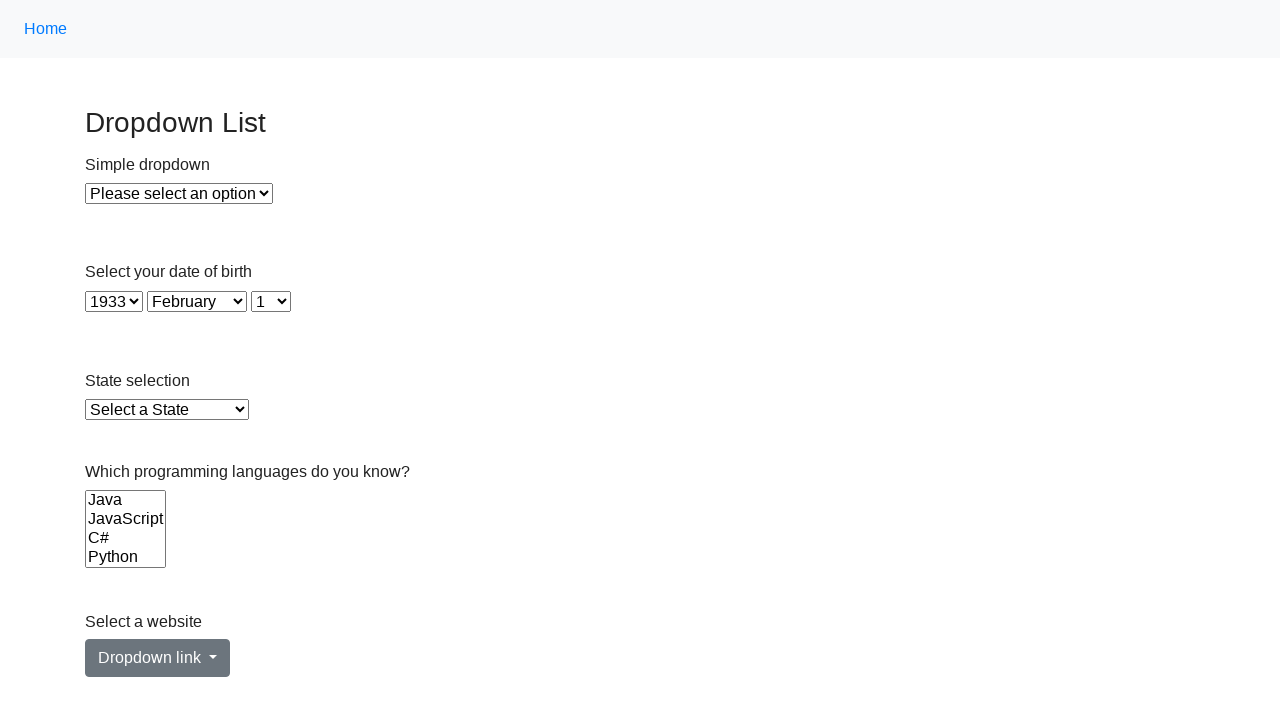

Selected December (value='11') from month dropdown on select#month
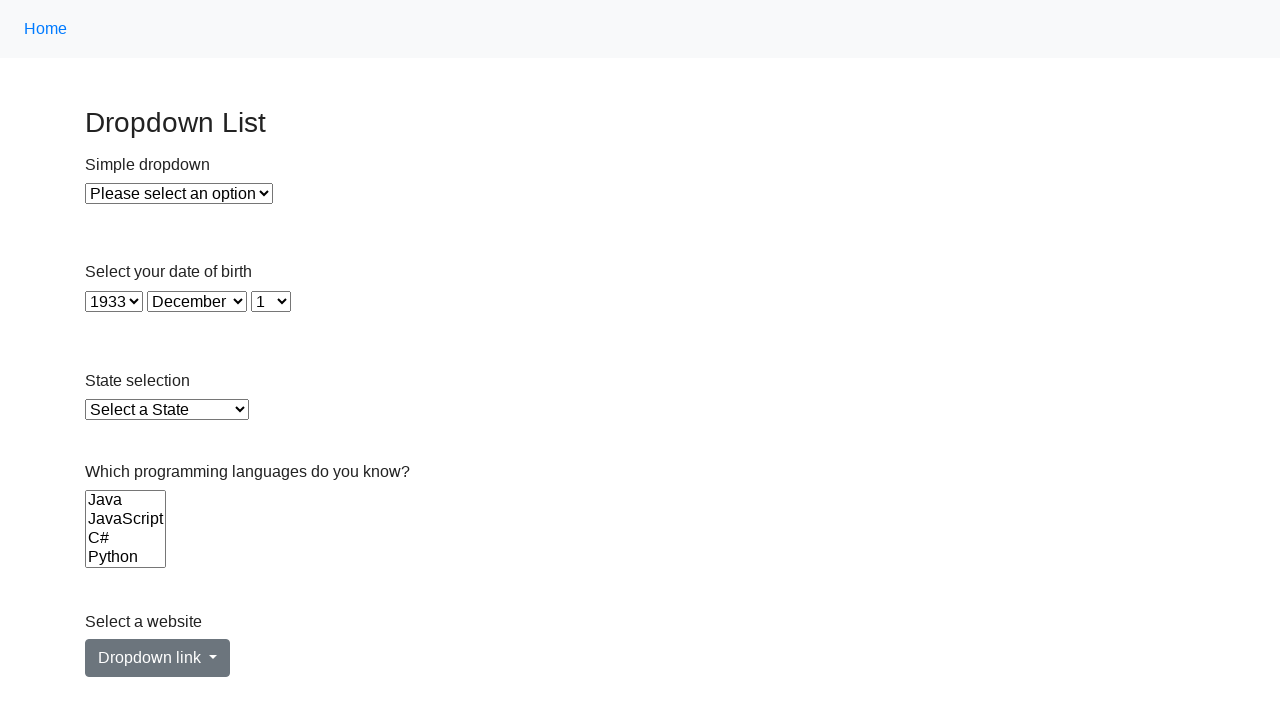

Selected day '1' from day dropdown on select#day
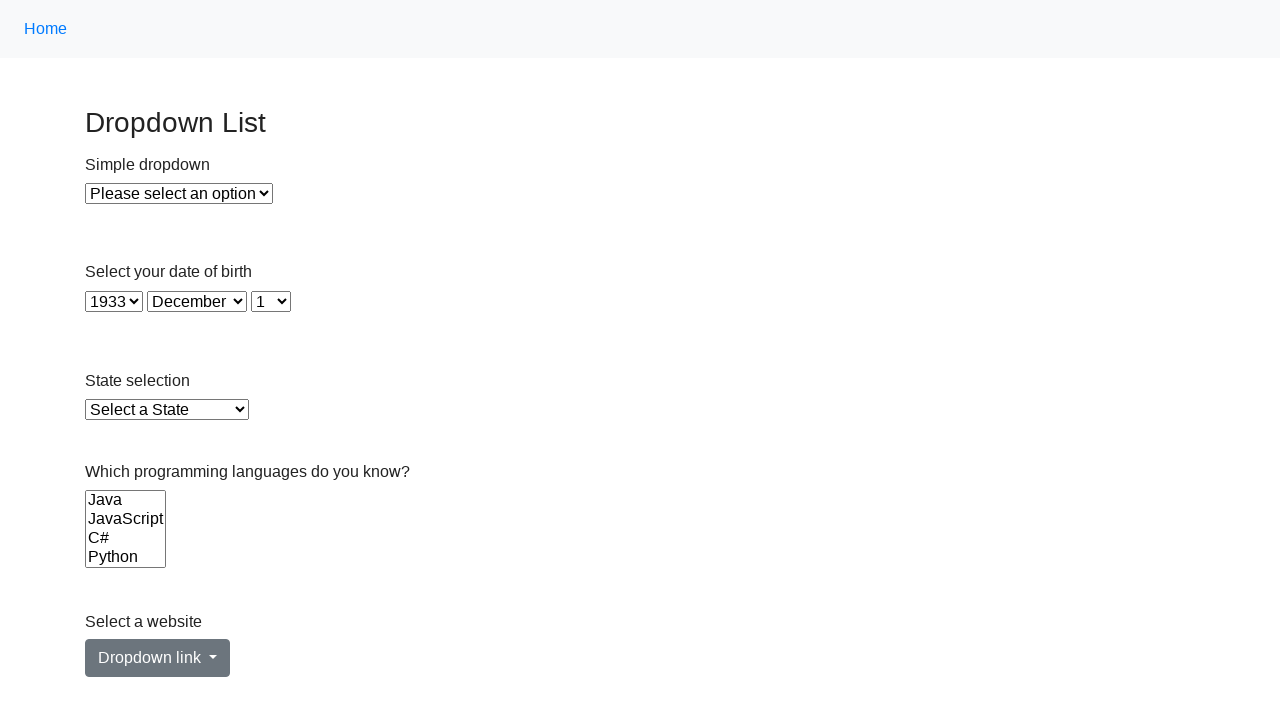

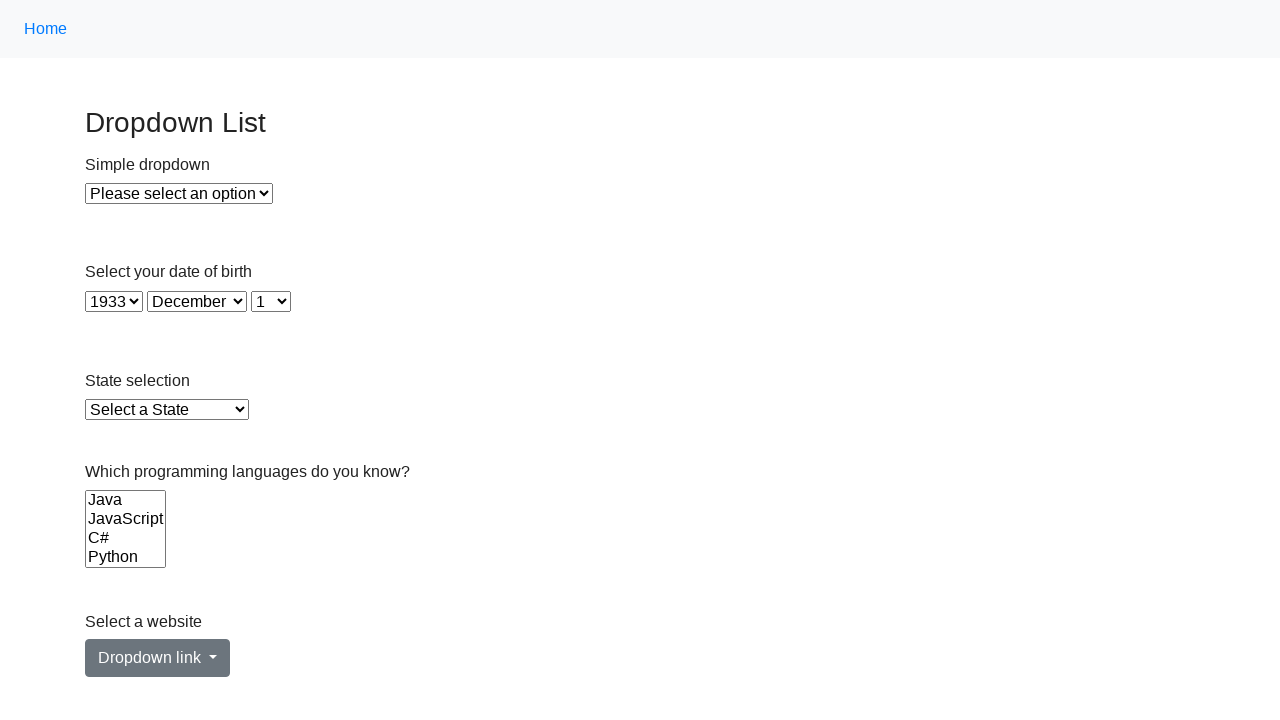